Tests modal functionality by clicking a button to open a modal, then clicking the close button to dismiss it using JavaScript execution

Starting URL: https://formy-project.herokuapp.com/modal

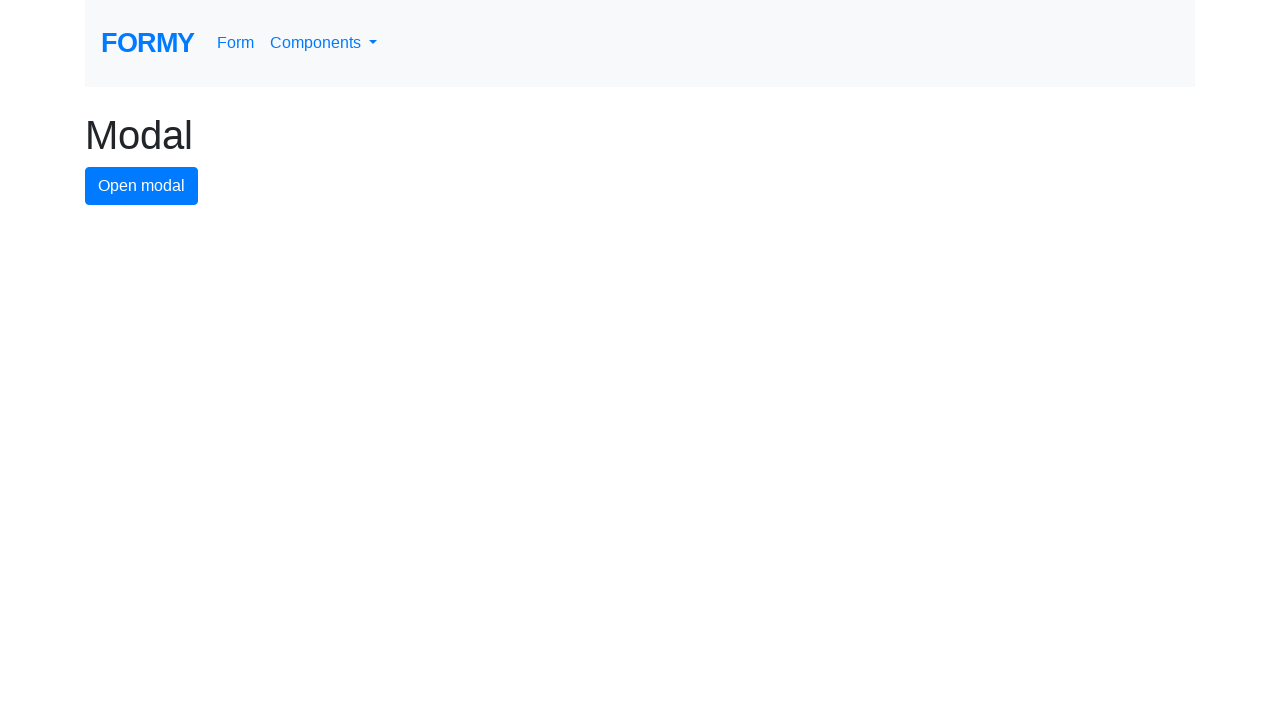

Clicked modal button to open the modal at (142, 186) on #modal-button
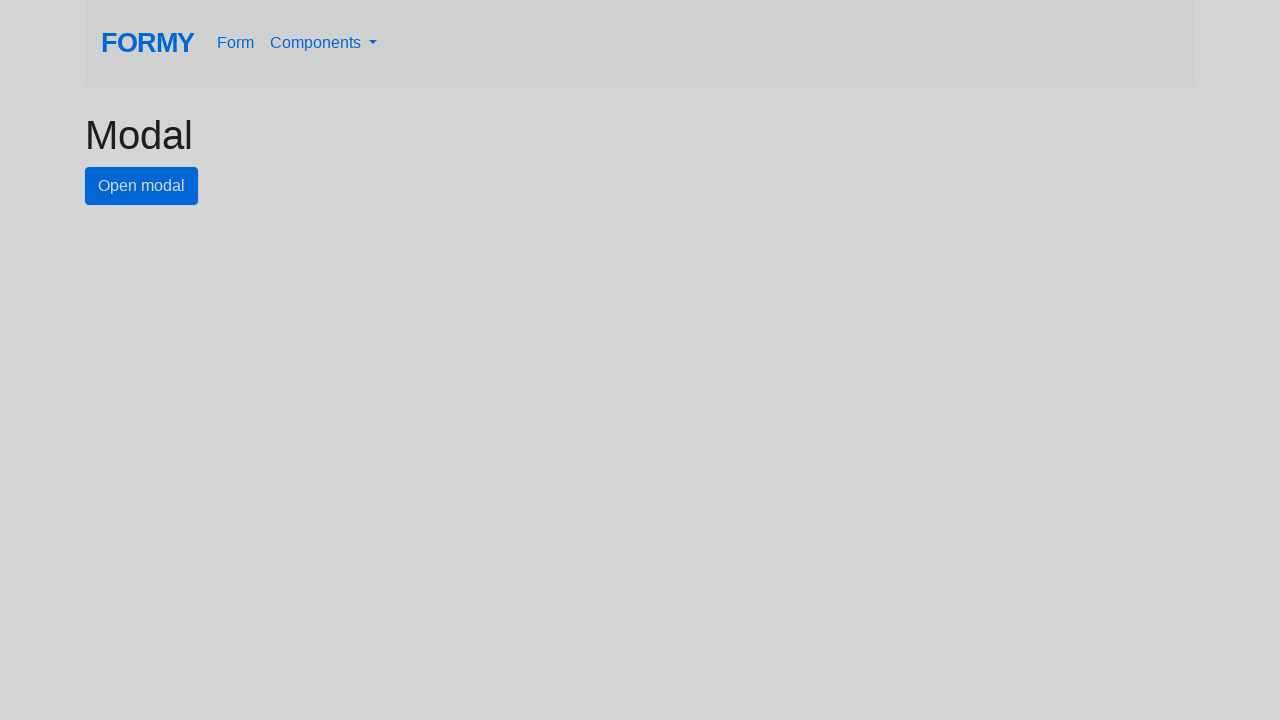

Modal appeared and close button is visible
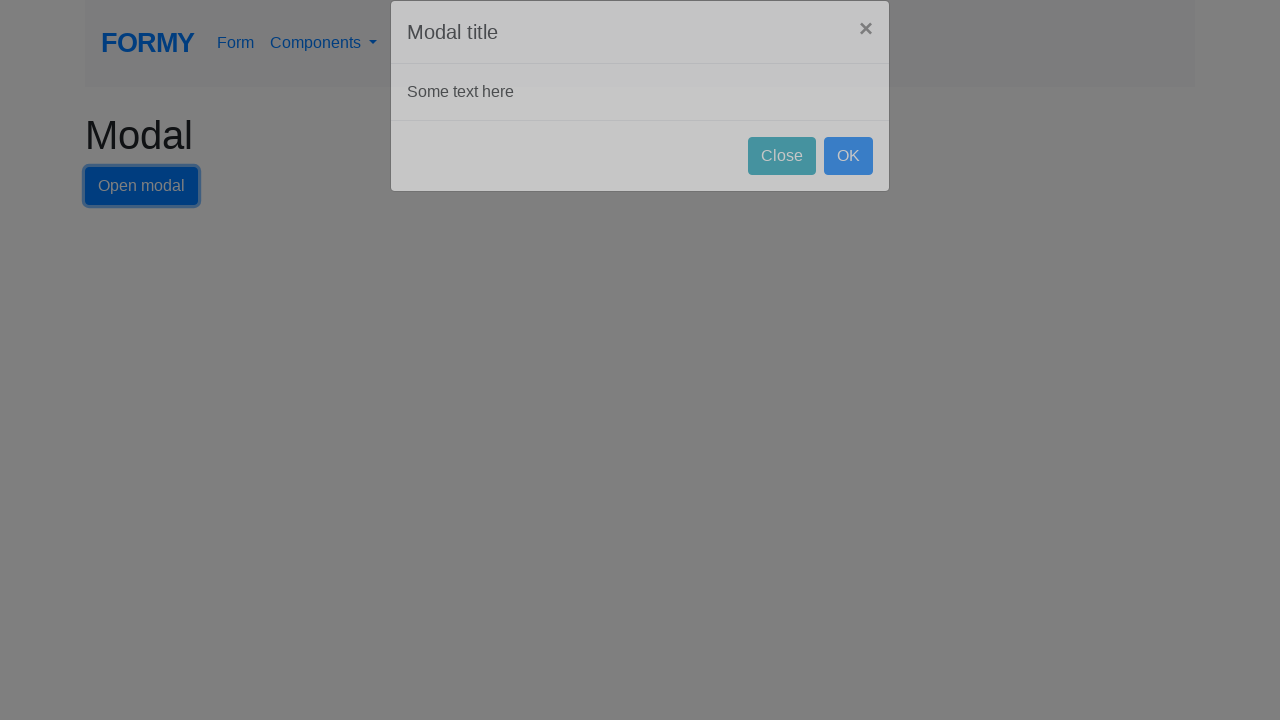

Clicked close button using JavaScript execution to dismiss the modal
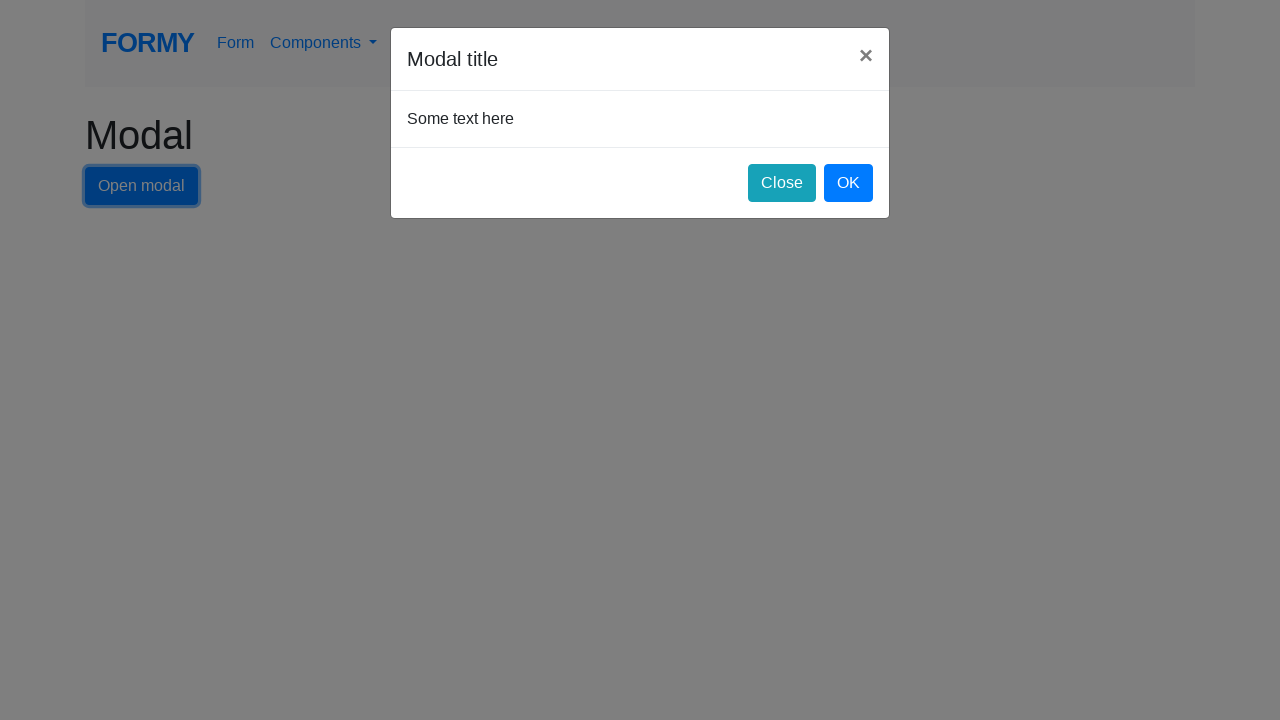

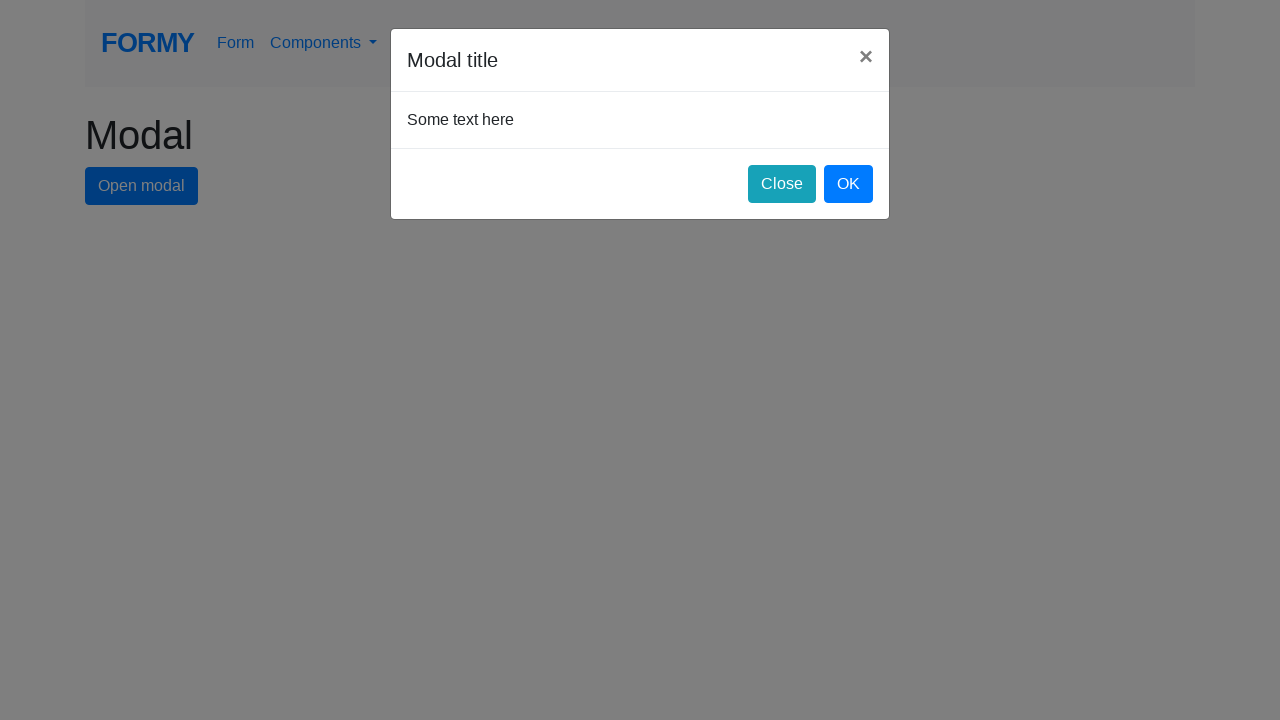